Tests scrolling functionality by navigating to a long page and scrolling the last paragraph element into view using JavaScript execution.

Starting URL: https://bonigarcia.dev/selenium-webdriver-java/long-page.html

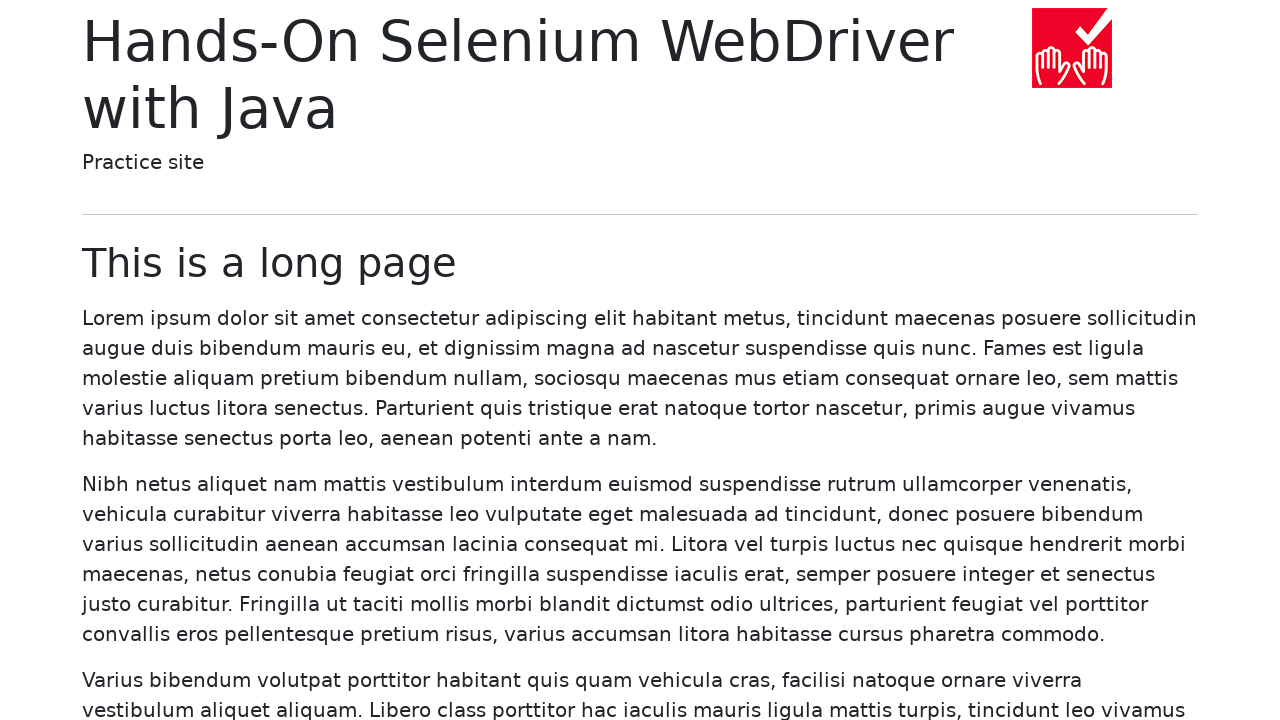

Navigated to long page at https://bonigarcia.dev/selenium-webdriver-java/long-page.html
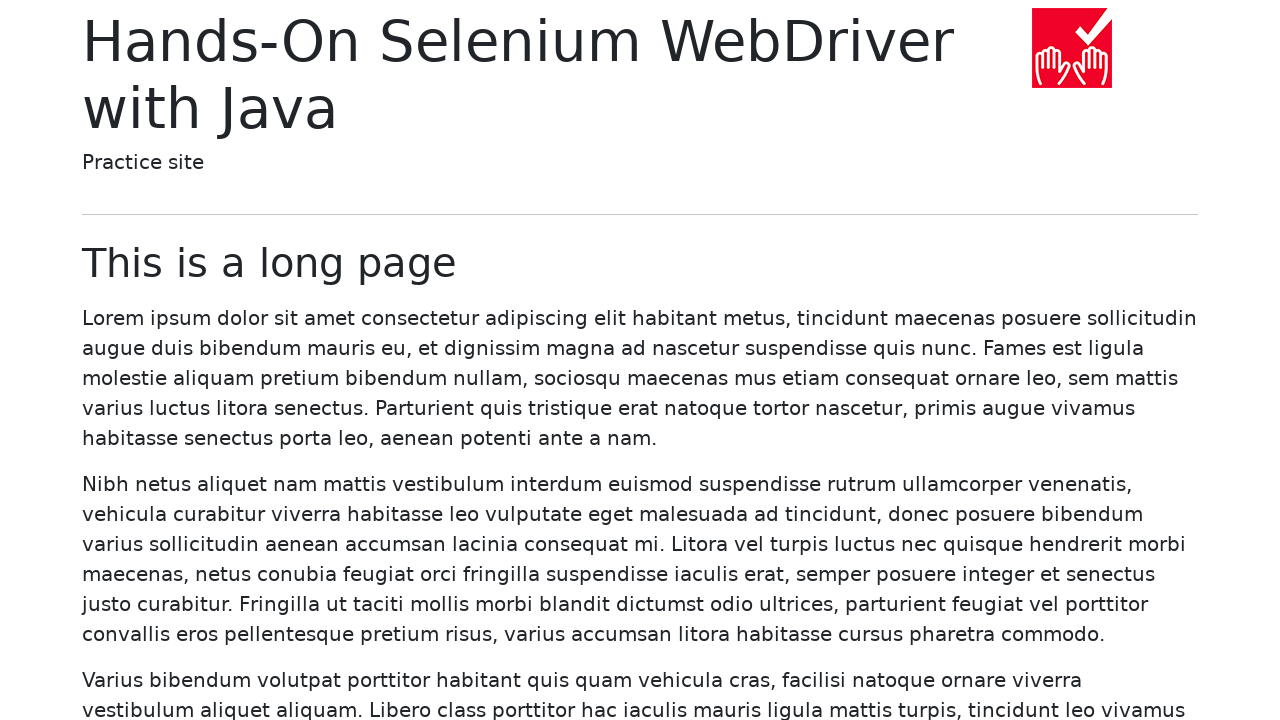

Located the last paragraph element on the page
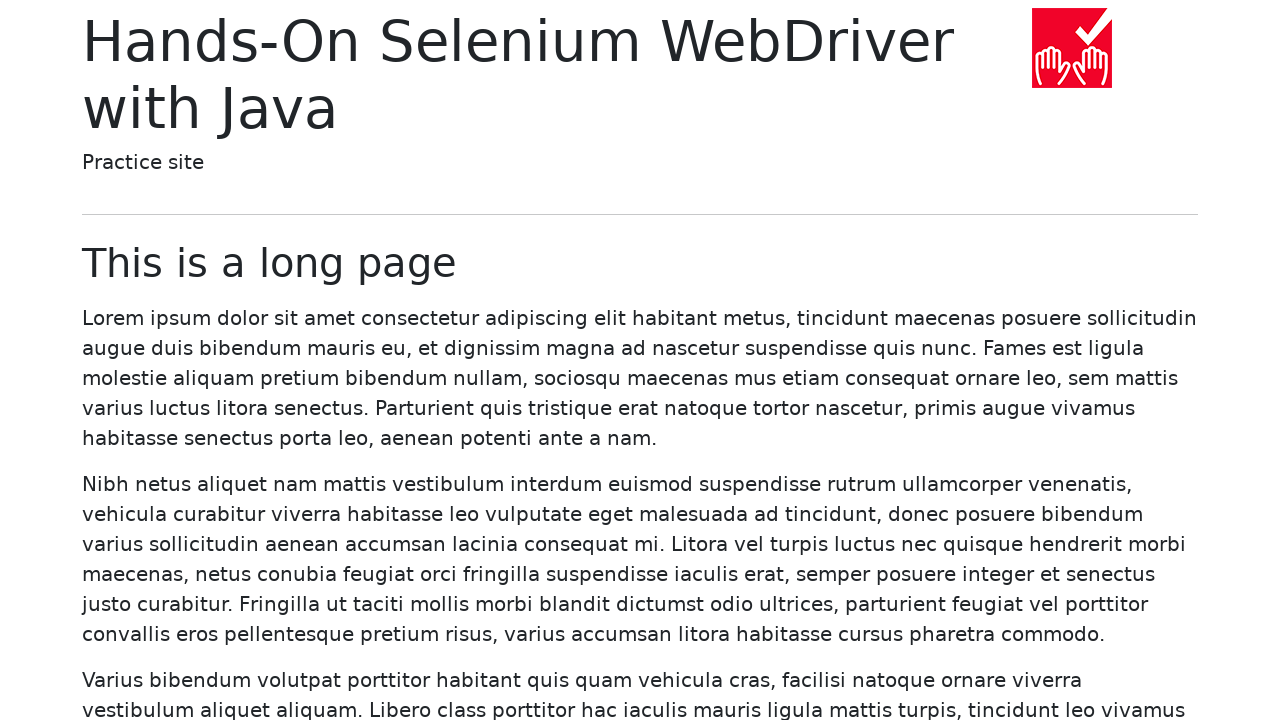

Scrolled the last paragraph element into view
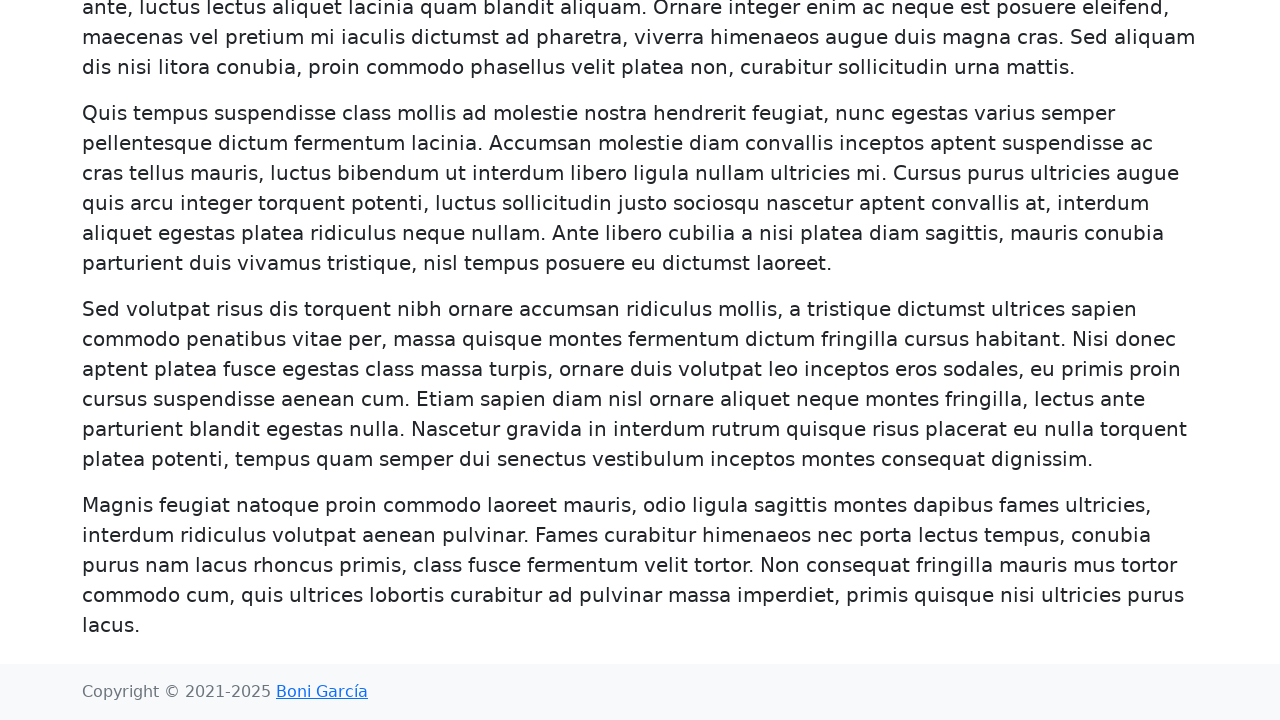

Waited 1 second for scroll animation to complete
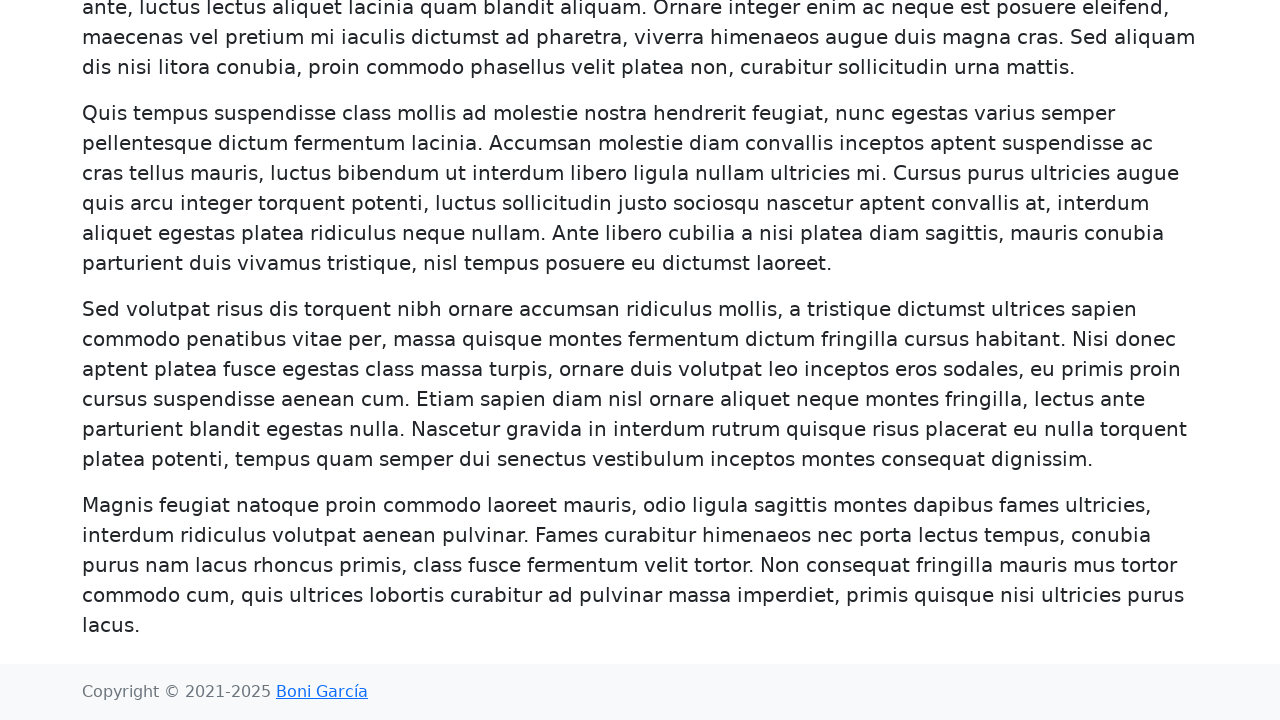

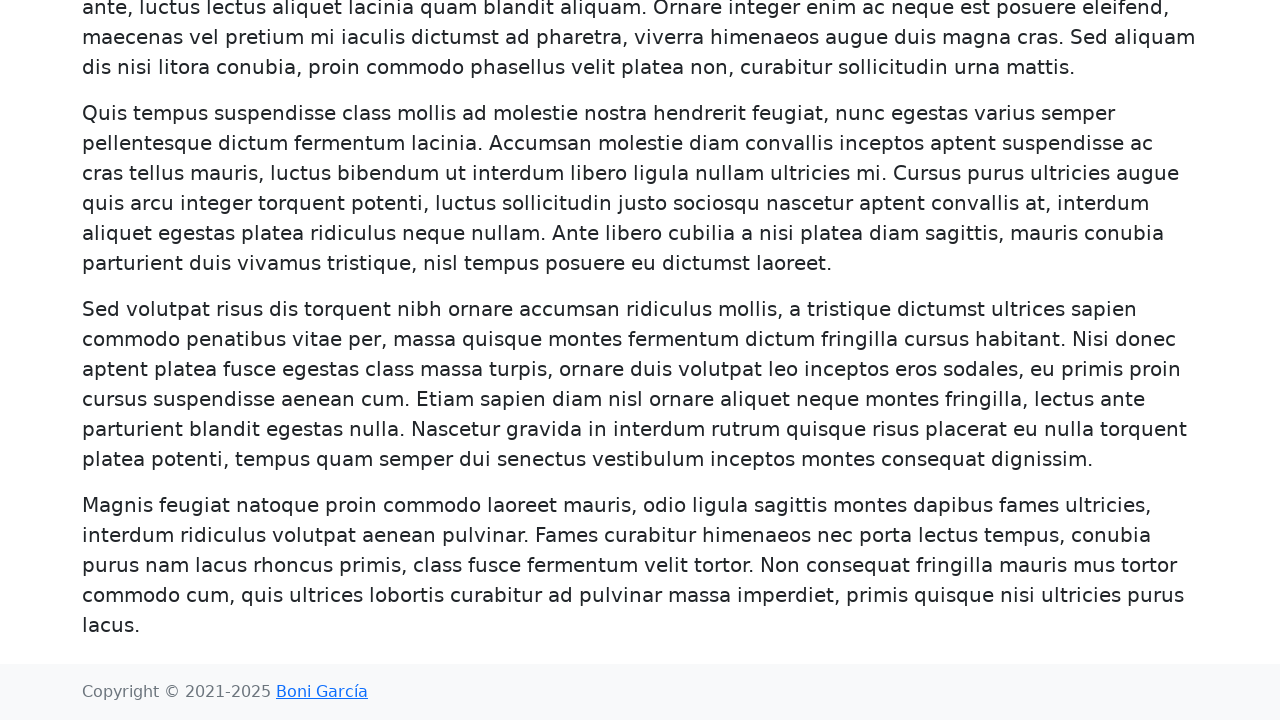